Tests dynamic content loading by clicking a start button and waiting for a success message to appear

Starting URL: https://the-internet.herokuapp.com/dynamic_loading/1

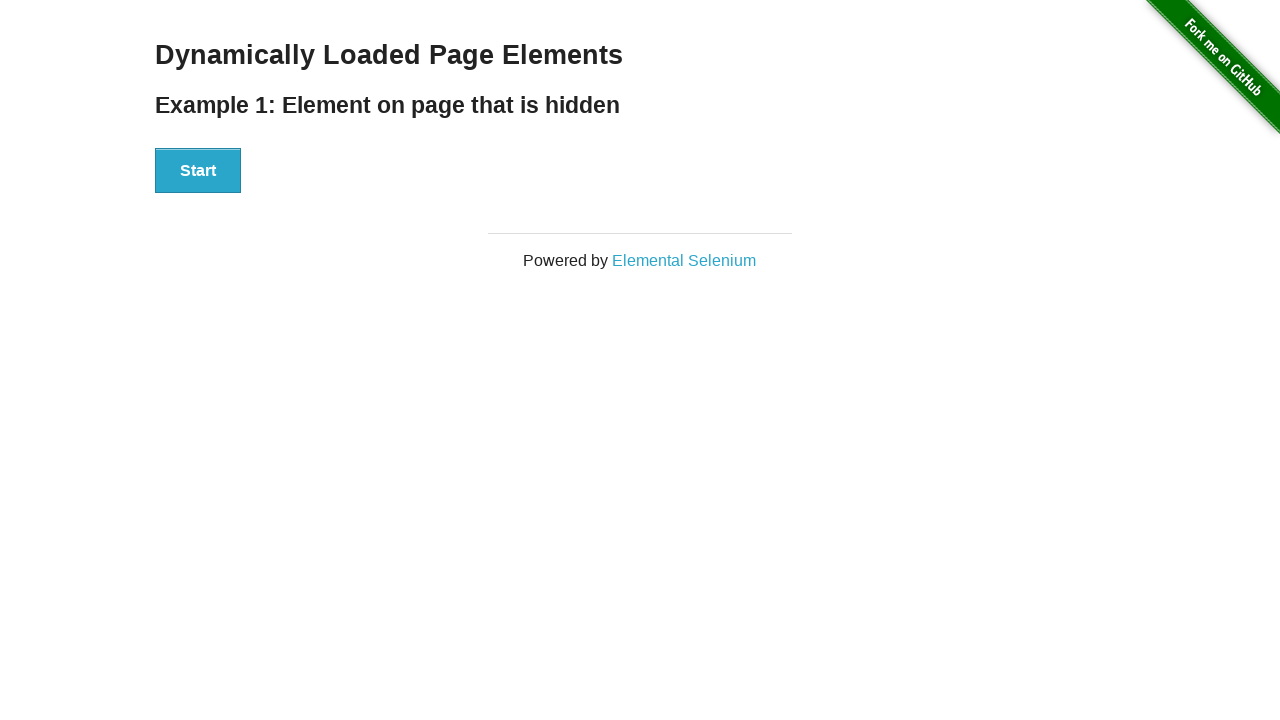

Clicked Start button to trigger dynamic content loading at (198, 171) on xpath=//*[text()='Start']
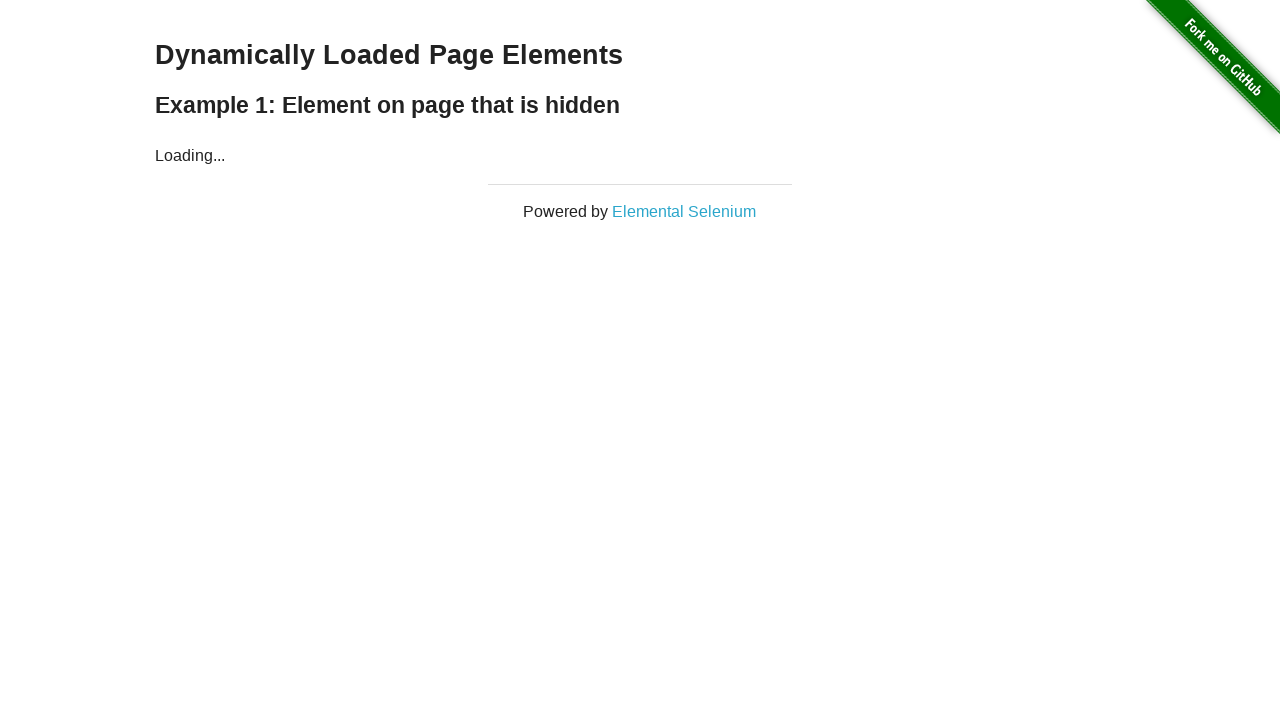

Success message element became visible
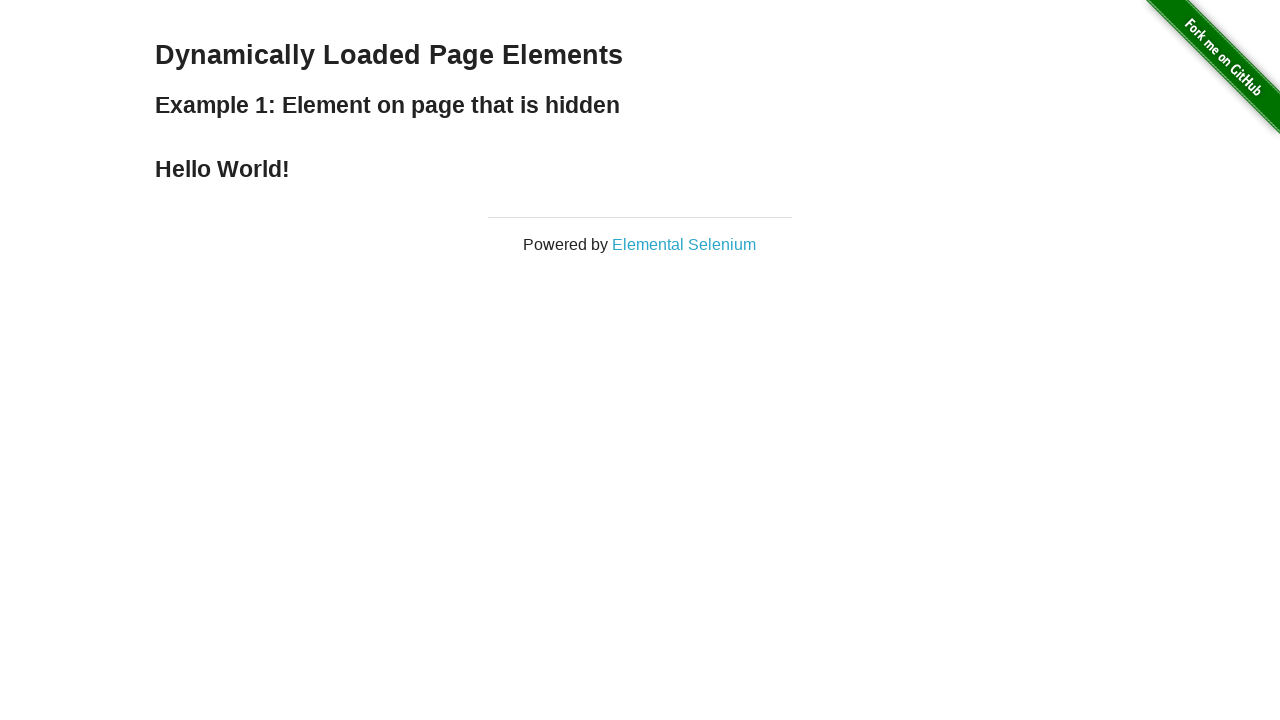

Located success message element
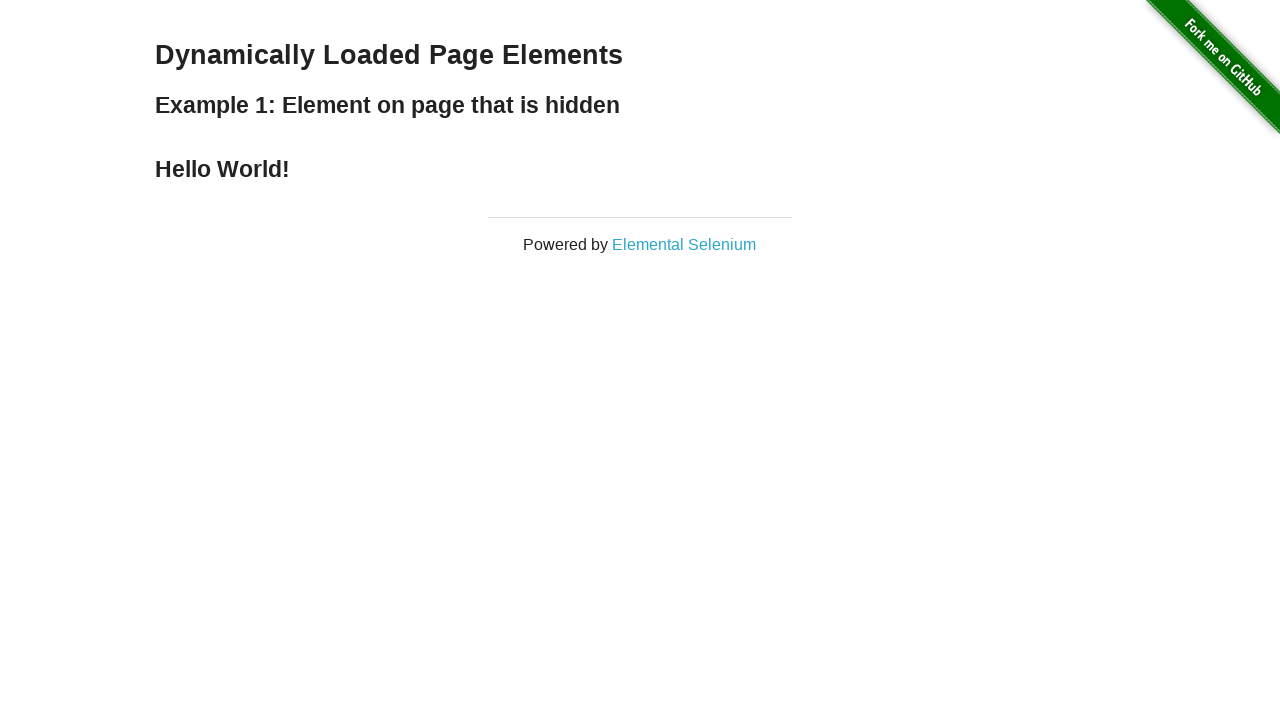

Verified success message contains 'Hello World!'
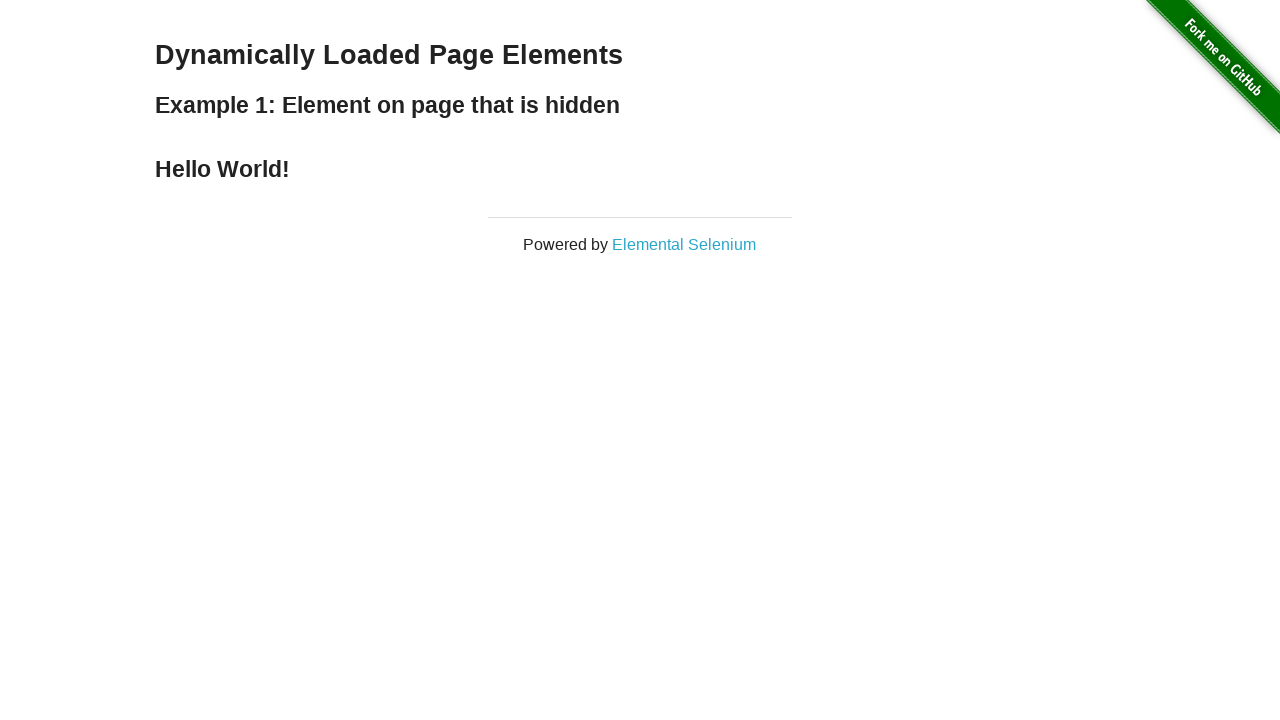

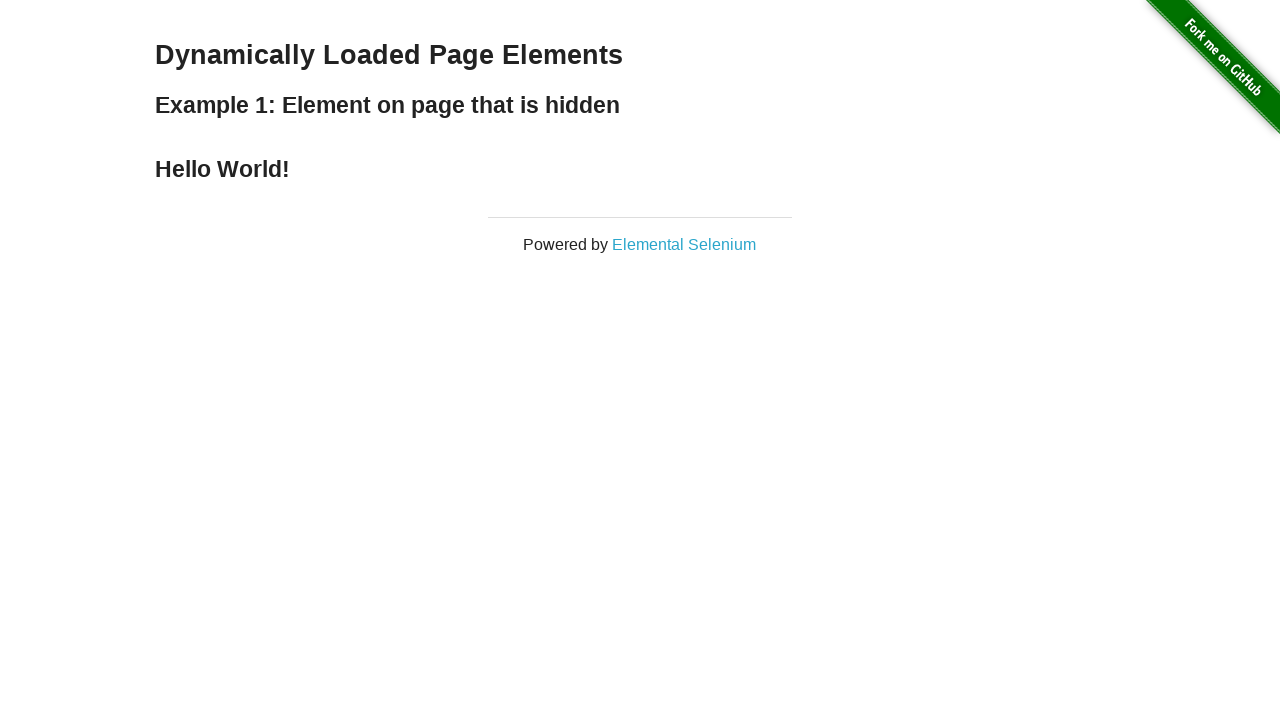